Tests iframe handling by switching between frames, clicking toggle buttons in the parent and first iframe, and clicking a play button in the second iframe

Starting URL: https://automationtesting.co.uk/iframes.html

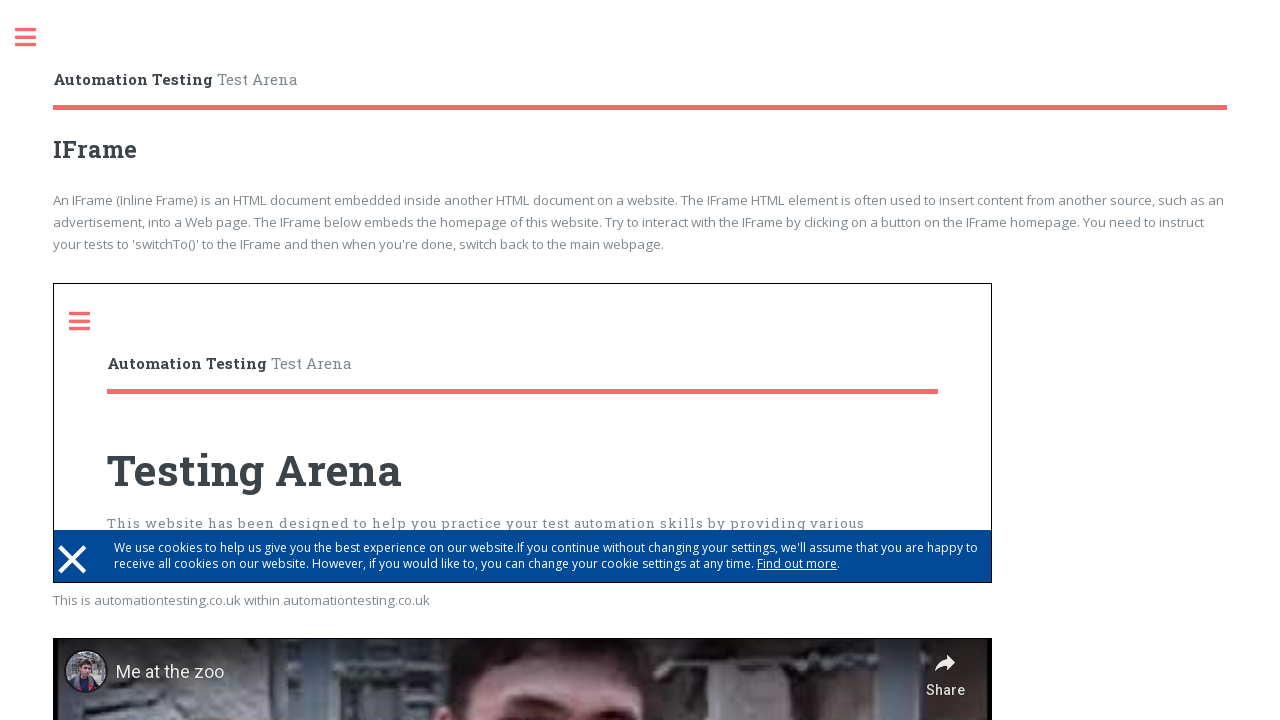

Located first iframe
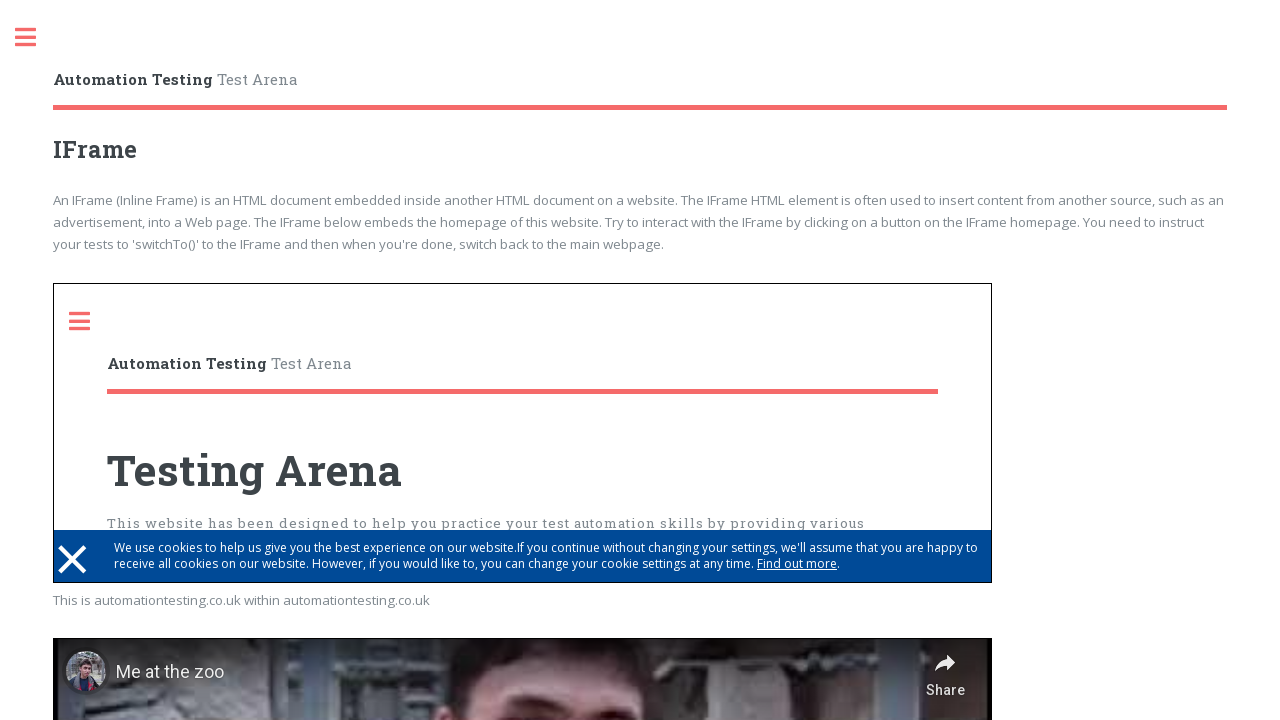

Clicked toggle button in first iframe at (90, 321) on iframe >> nth=0 >> internal:control=enter-frame >> .toggle
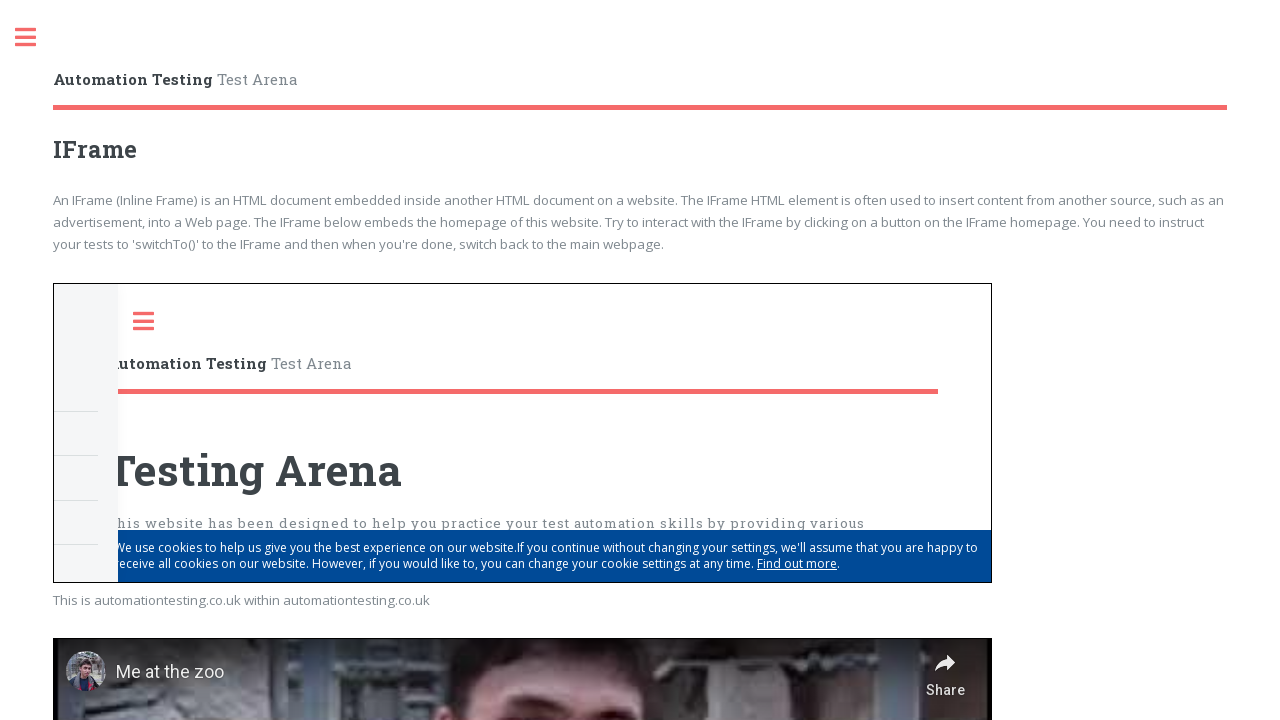

Waited 2 seconds for first iframe action to complete
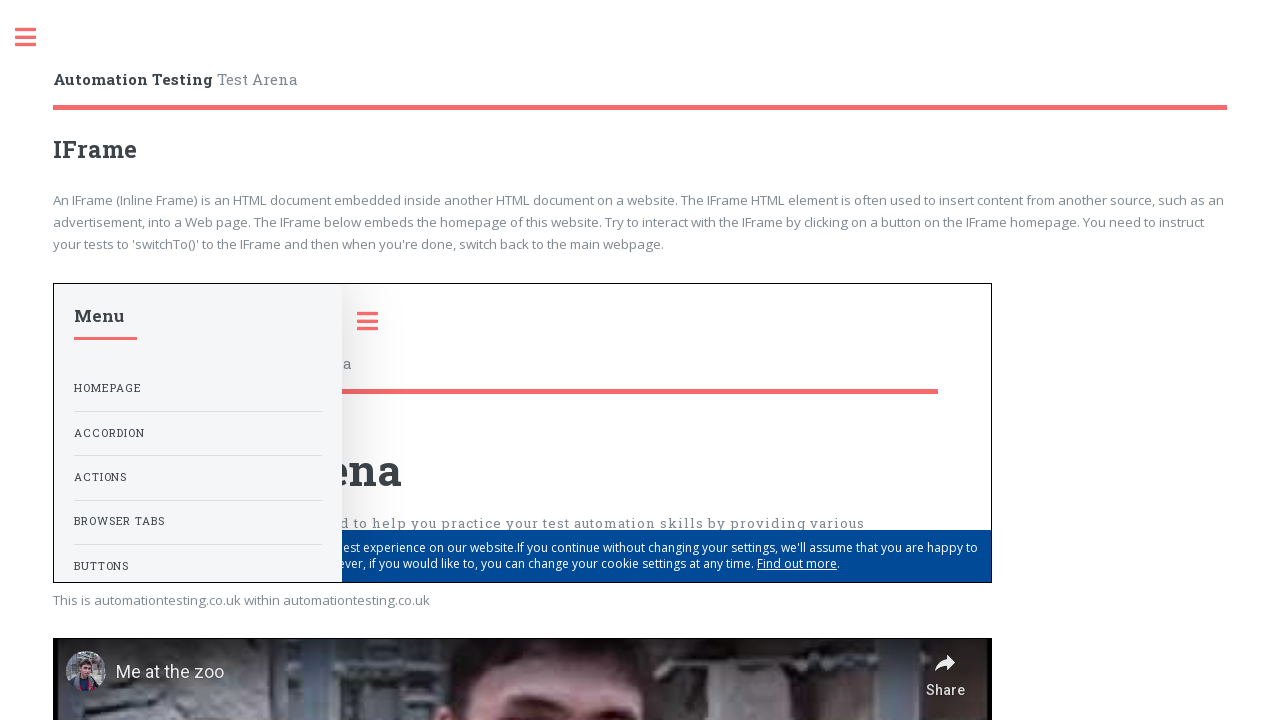

Clicked toggle button in parent frame at (36, 38) on .toggle
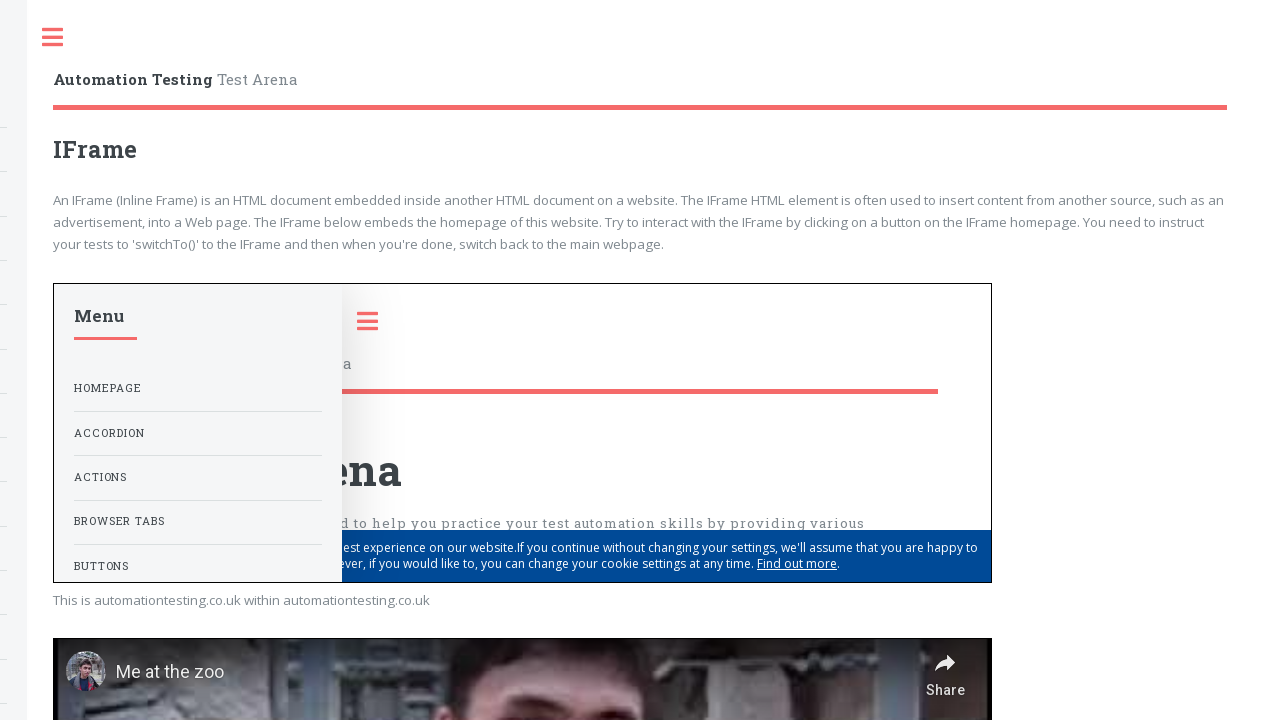

Waited 2 seconds for parent frame action to complete
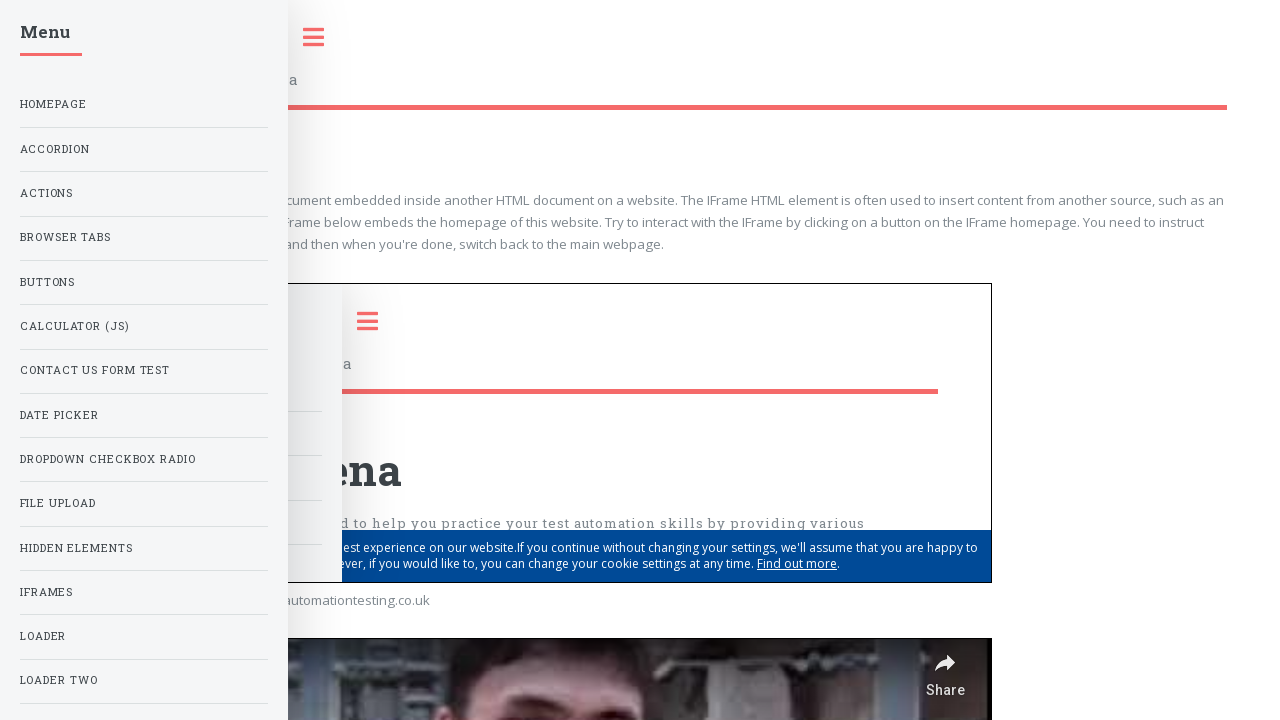

Located second iframe
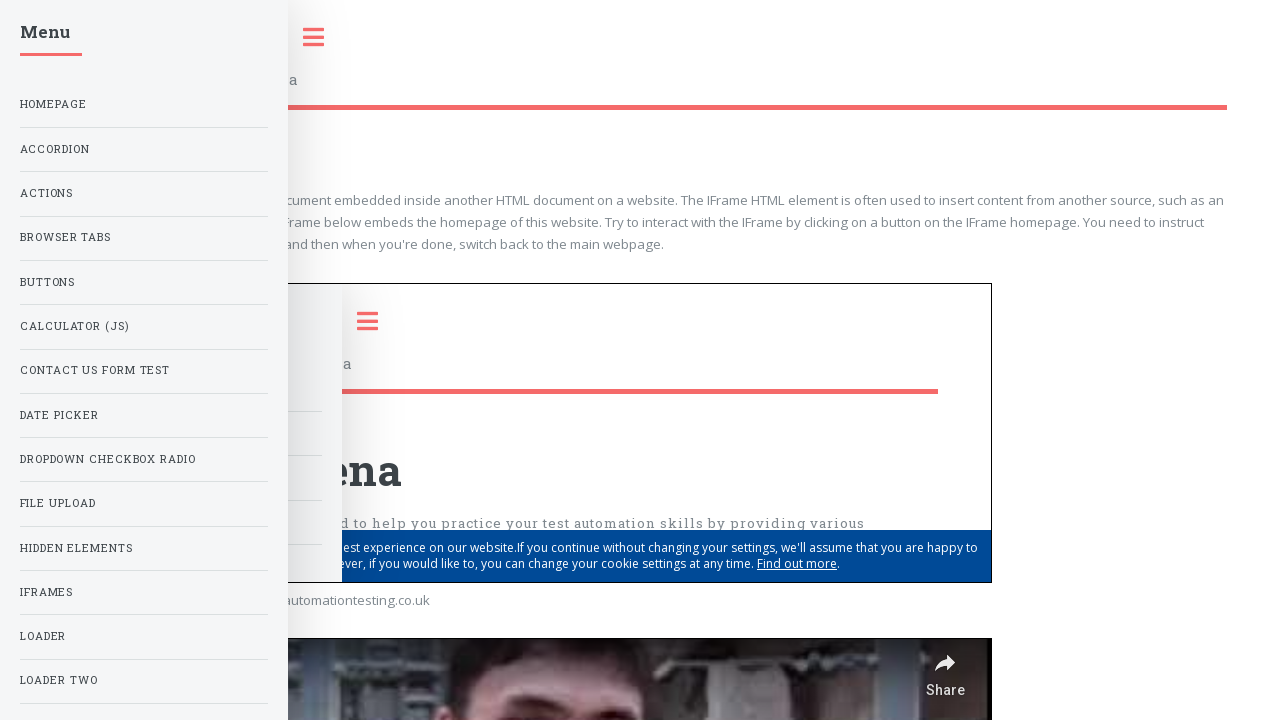

Clicked play button in second iframe at (523, 447) on iframe >> nth=1 >> internal:control=enter-frame >> [aria-label='Play']
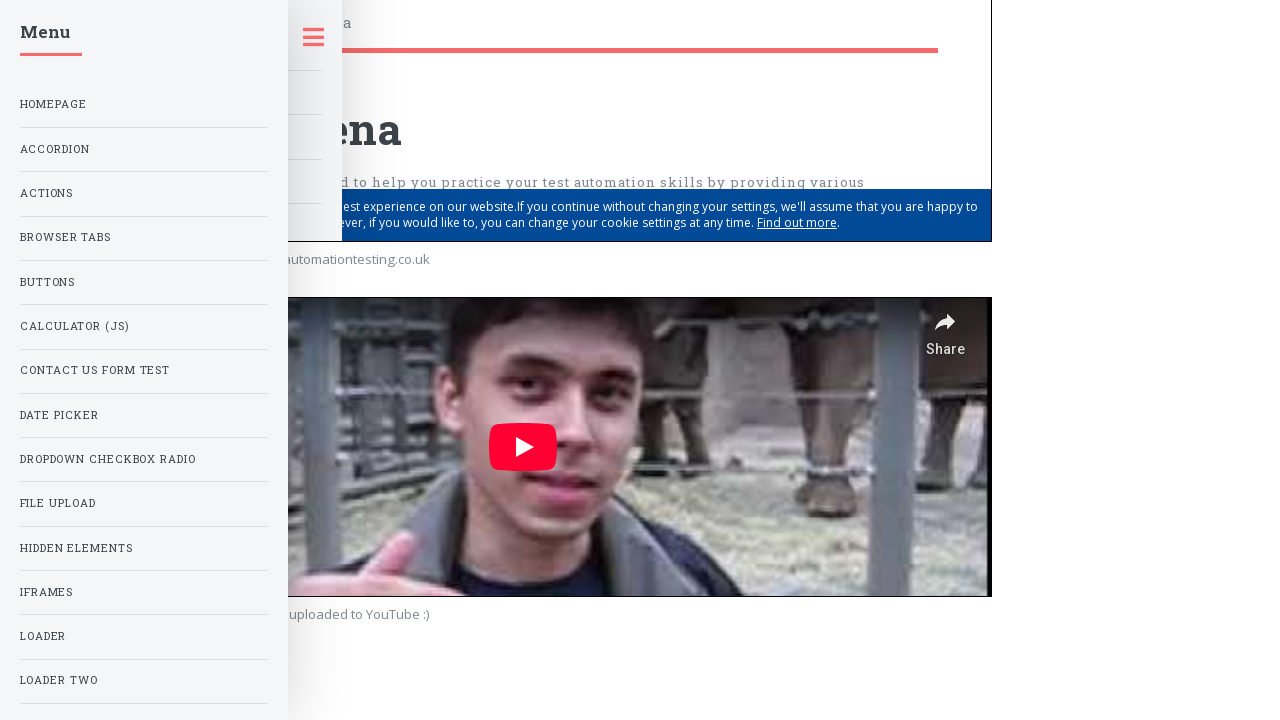

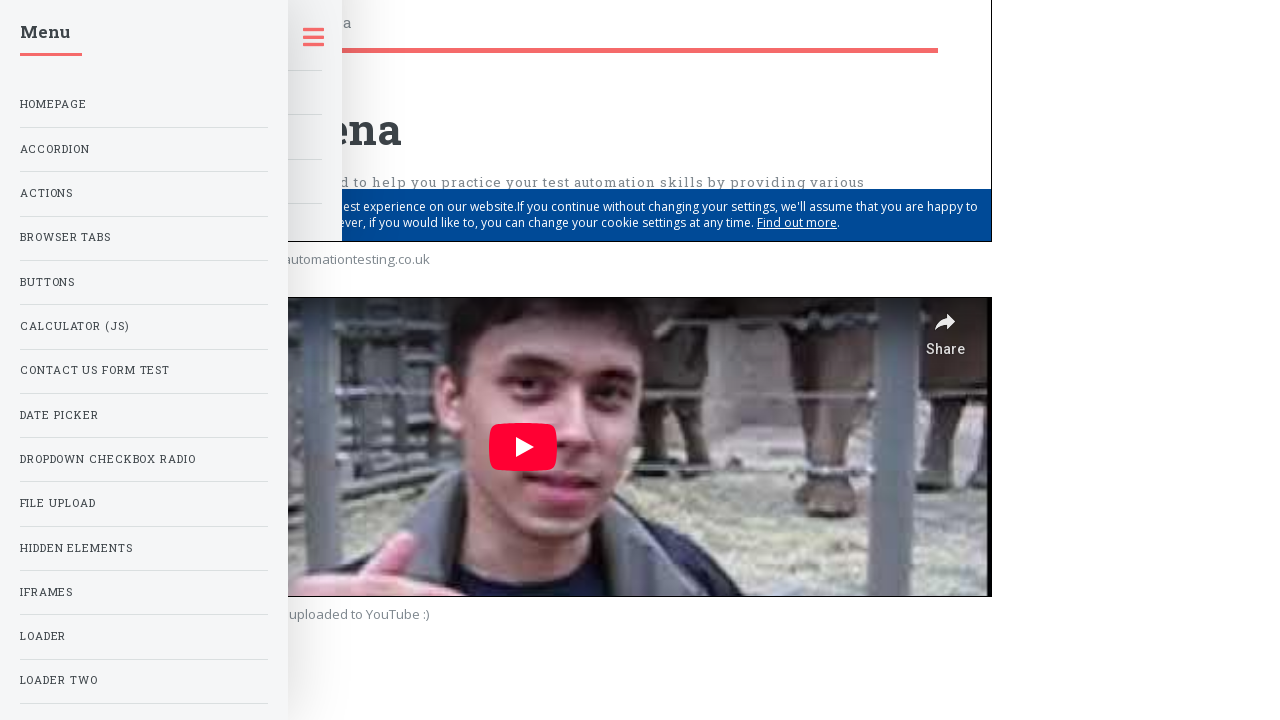